Tests table pagination functionality by sorting a vegetable table and searching through pages to find a specific item (Rice) and retrieve its price

Starting URL: https://rahulshettyacademy.com/seleniumPractise/#/offers

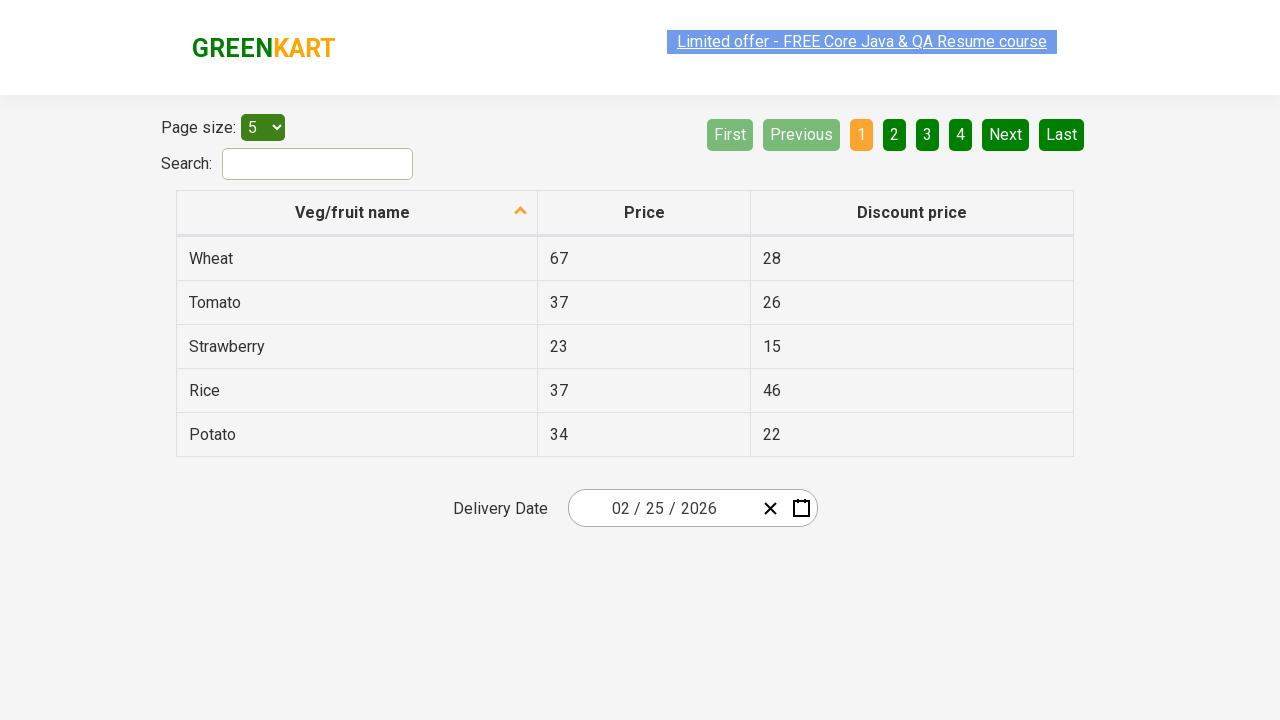

Clicked on Veg/fruit name column to sort vegetables at (357, 213) on xpath=//th[contains(@aria-label, 'Veg/fruit name')]
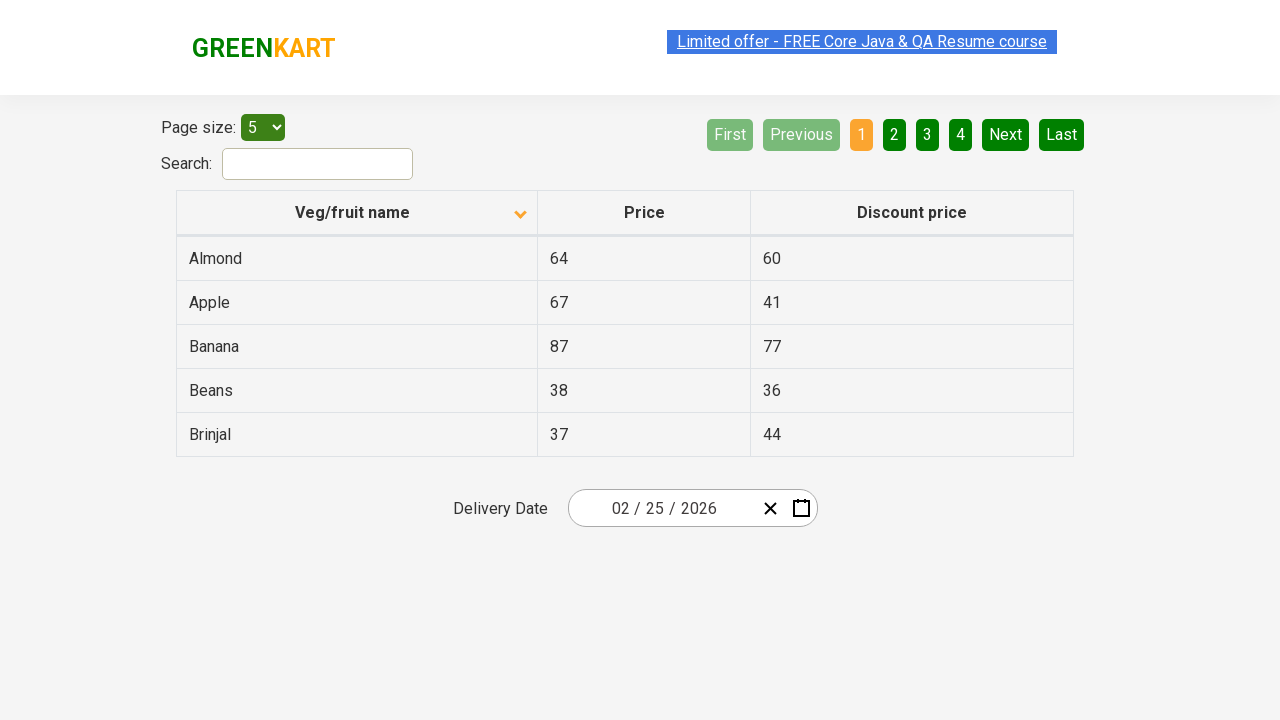

Table loaded with vegetable rows
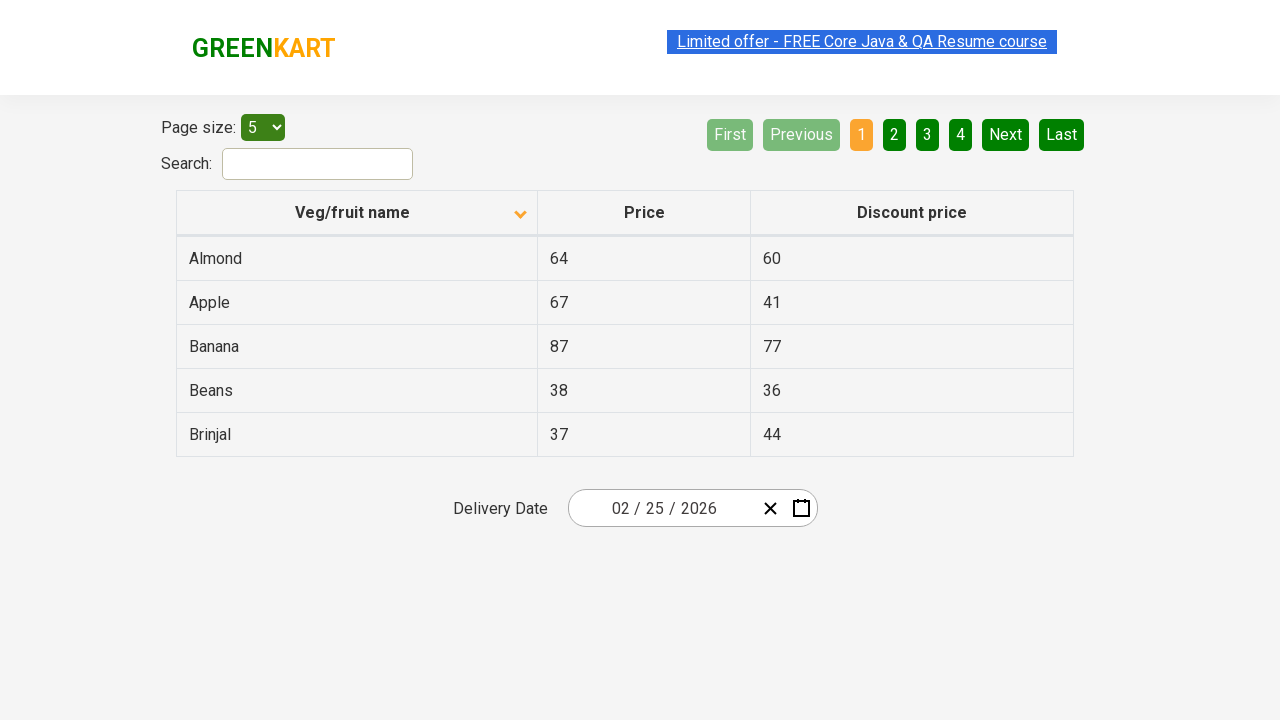

Retrieved 5 vegetable names from current page
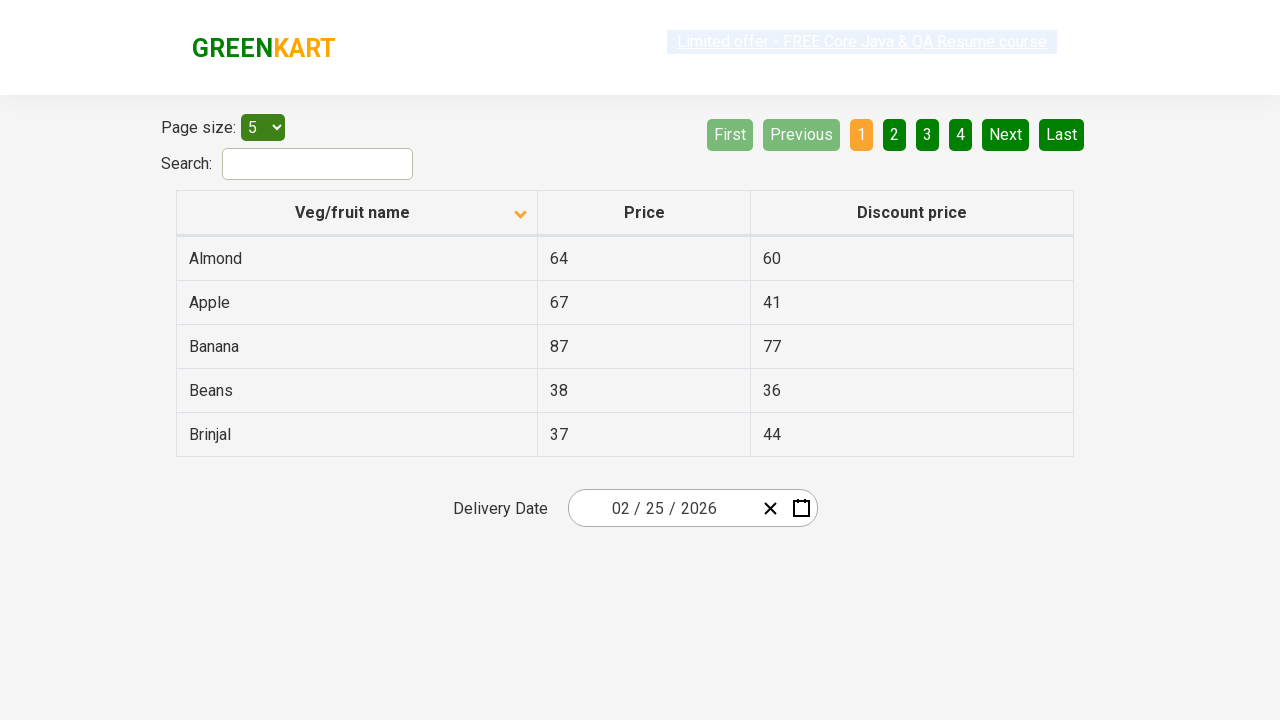

Clicked Next button to move to next page at (1006, 134) on [aria-label='Next']
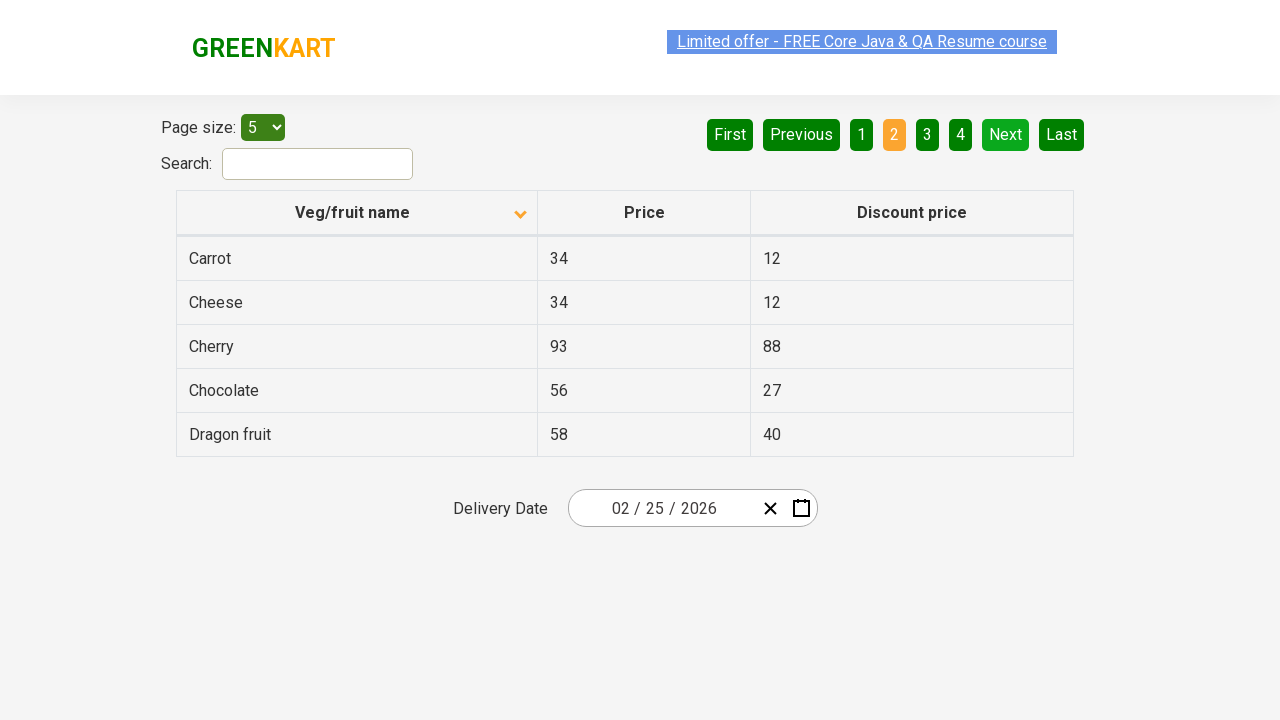

Waited for next page to load
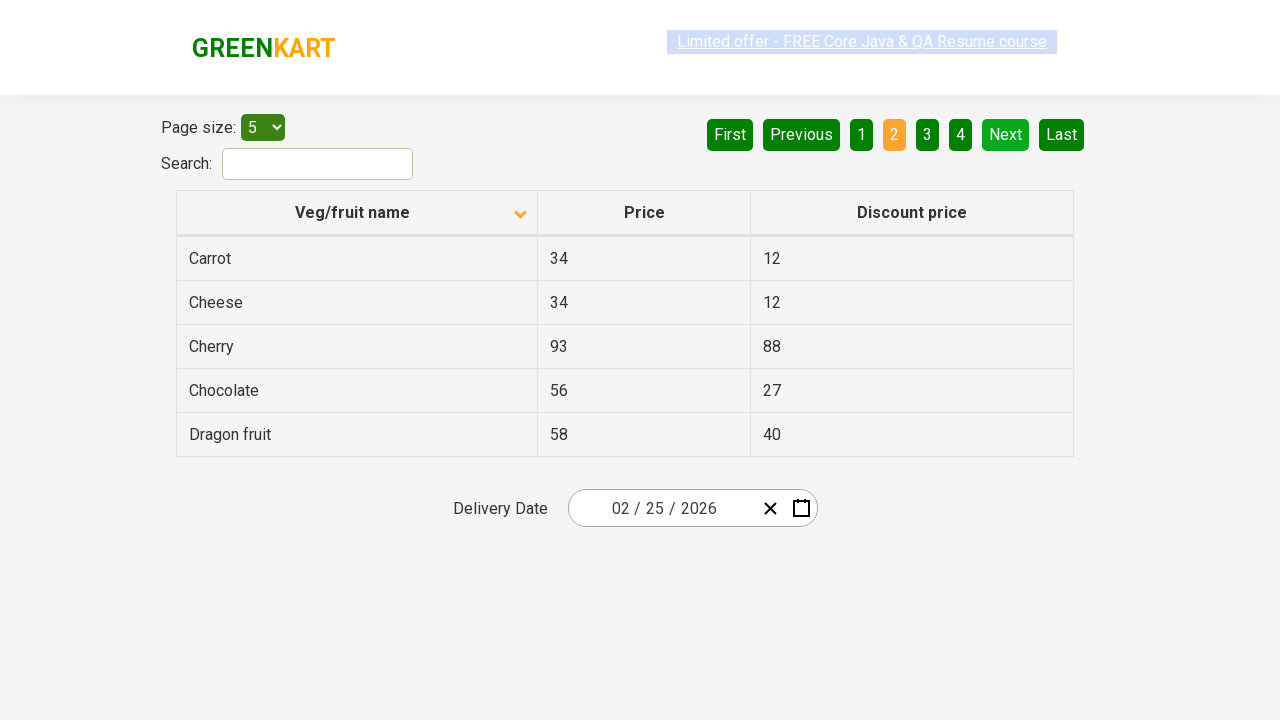

Retrieved 5 vegetable names from current page
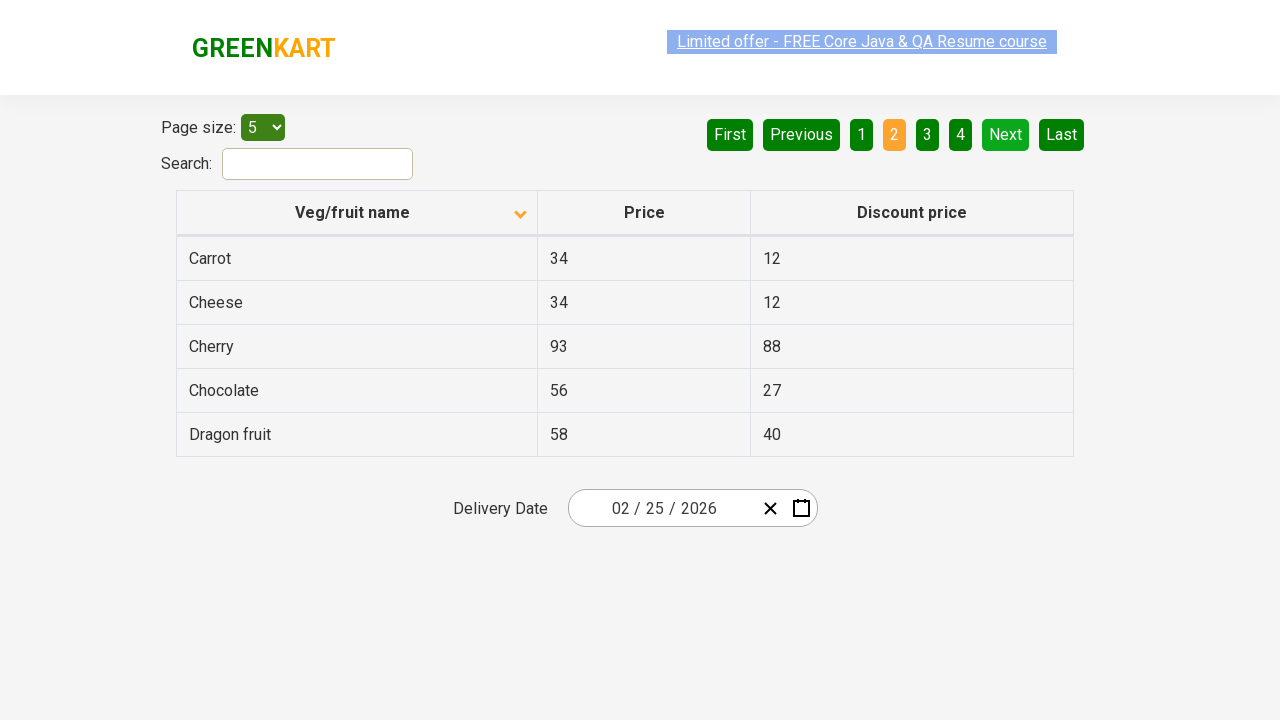

Clicked Next button to move to next page at (1006, 134) on [aria-label='Next']
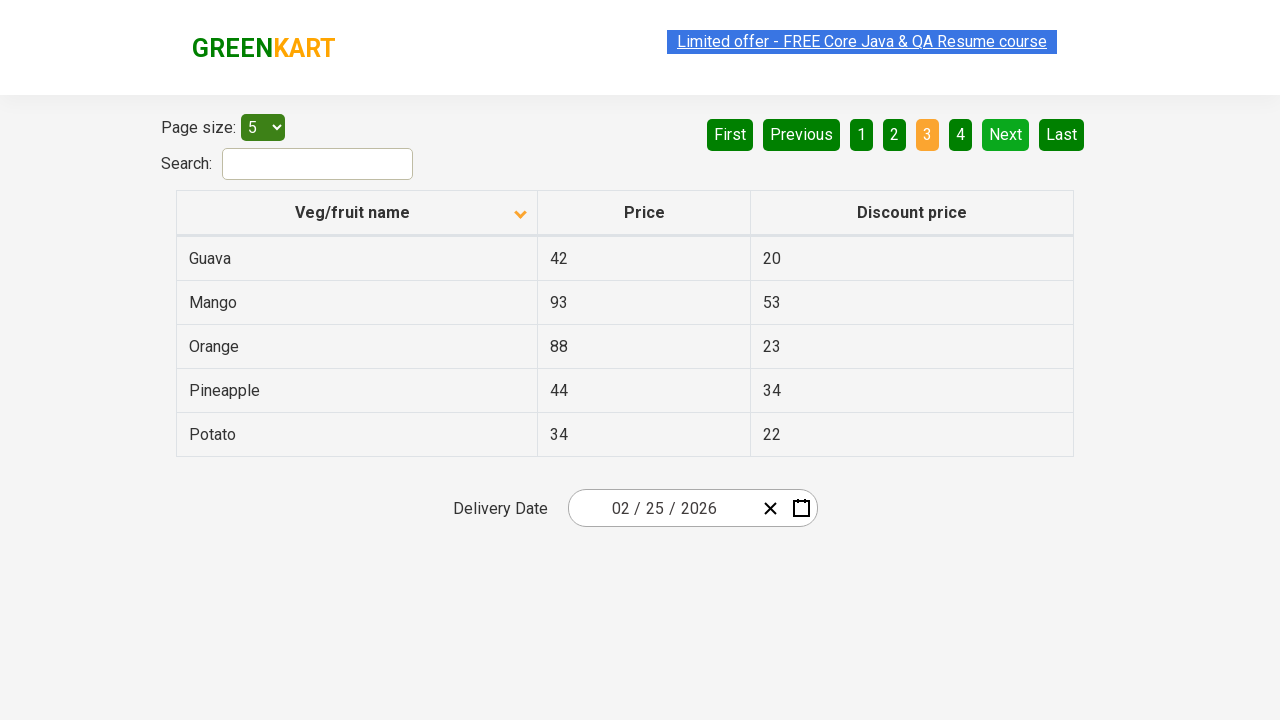

Waited for next page to load
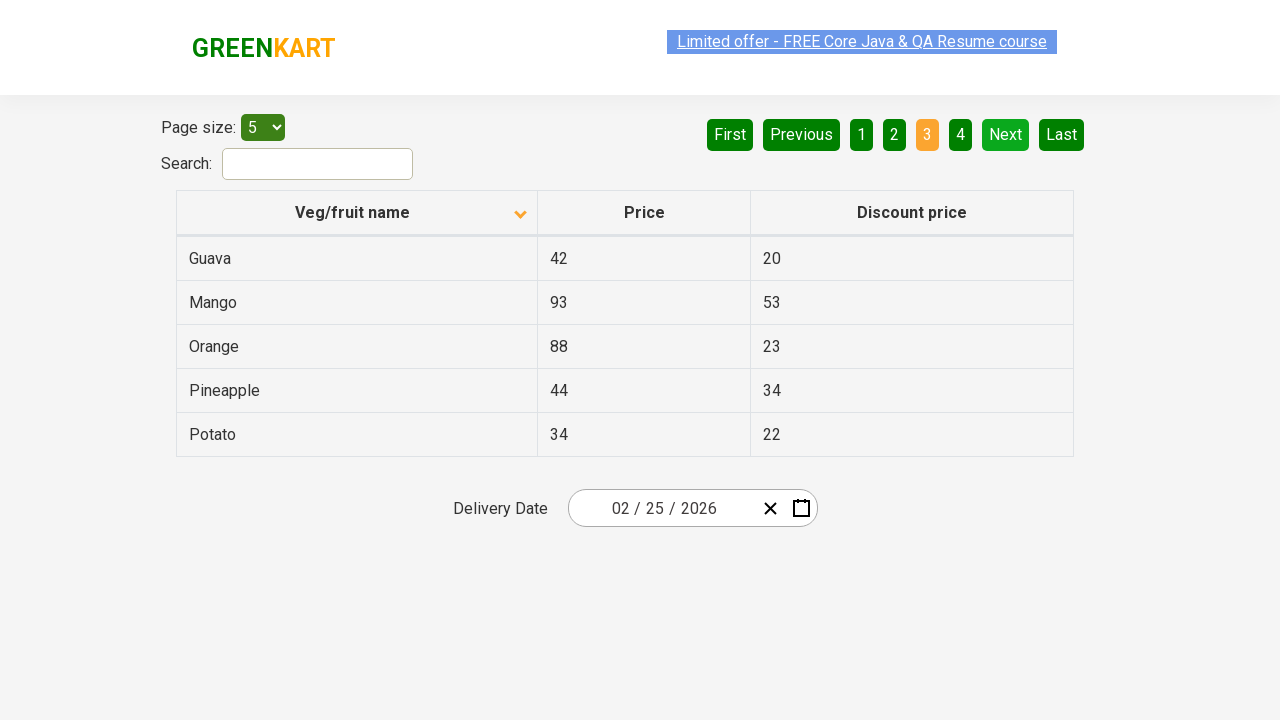

Retrieved 5 vegetable names from current page
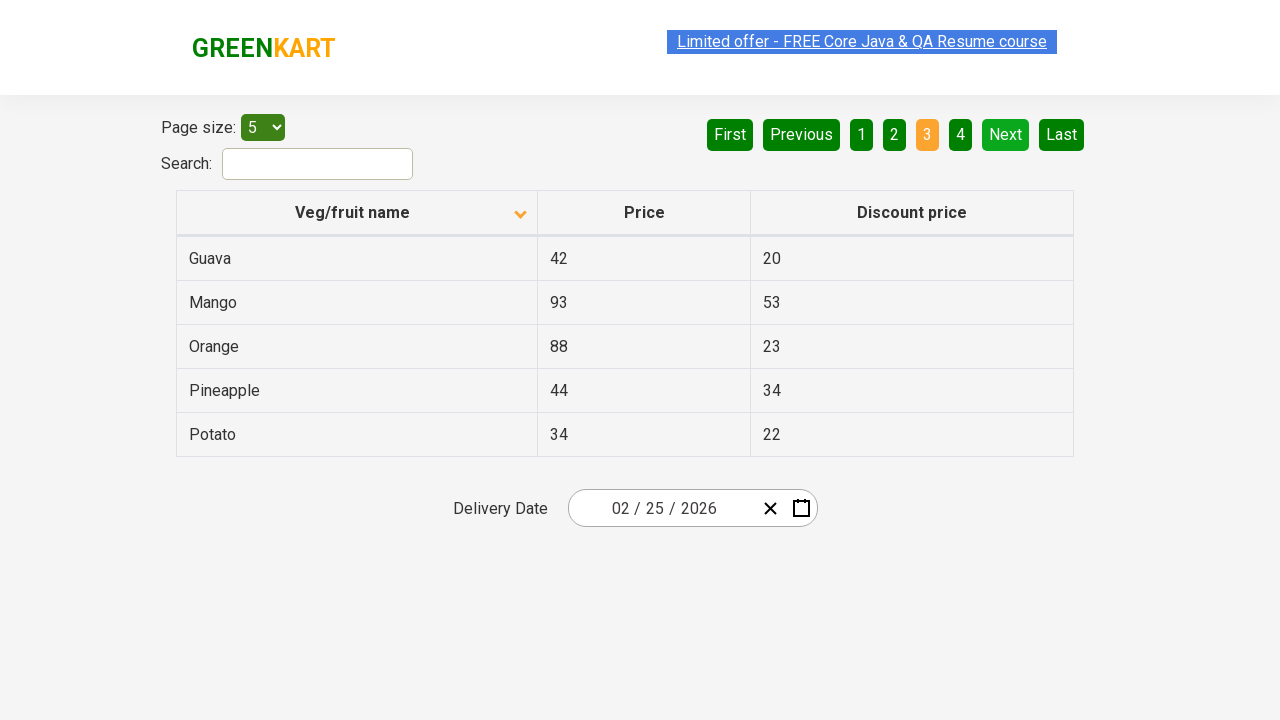

Clicked Next button to move to next page at (1006, 134) on [aria-label='Next']
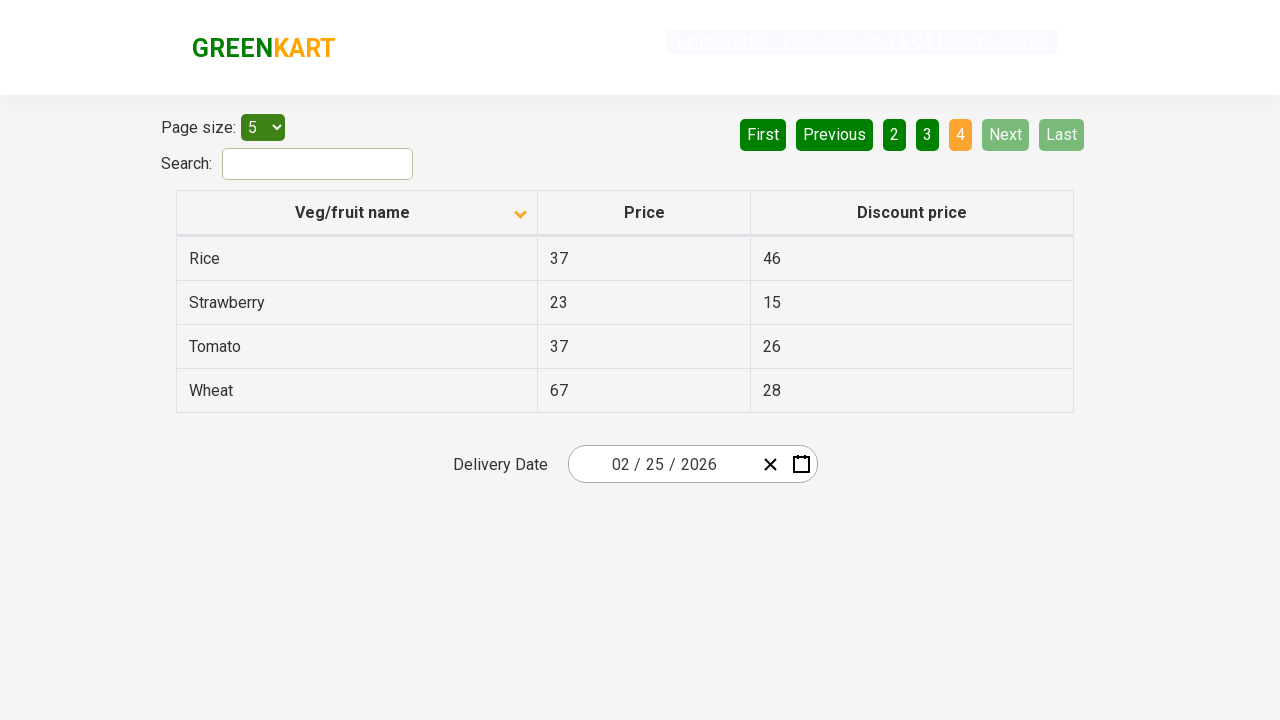

Waited for next page to load
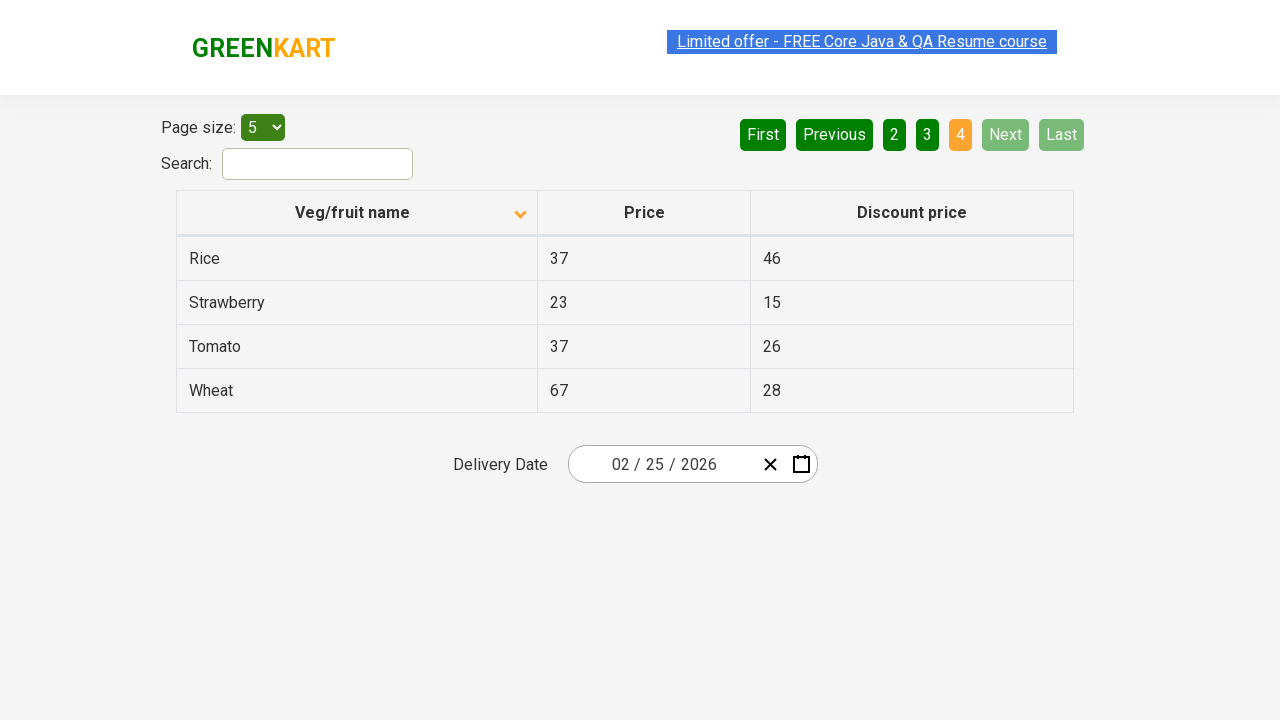

Retrieved 4 vegetable names from current page
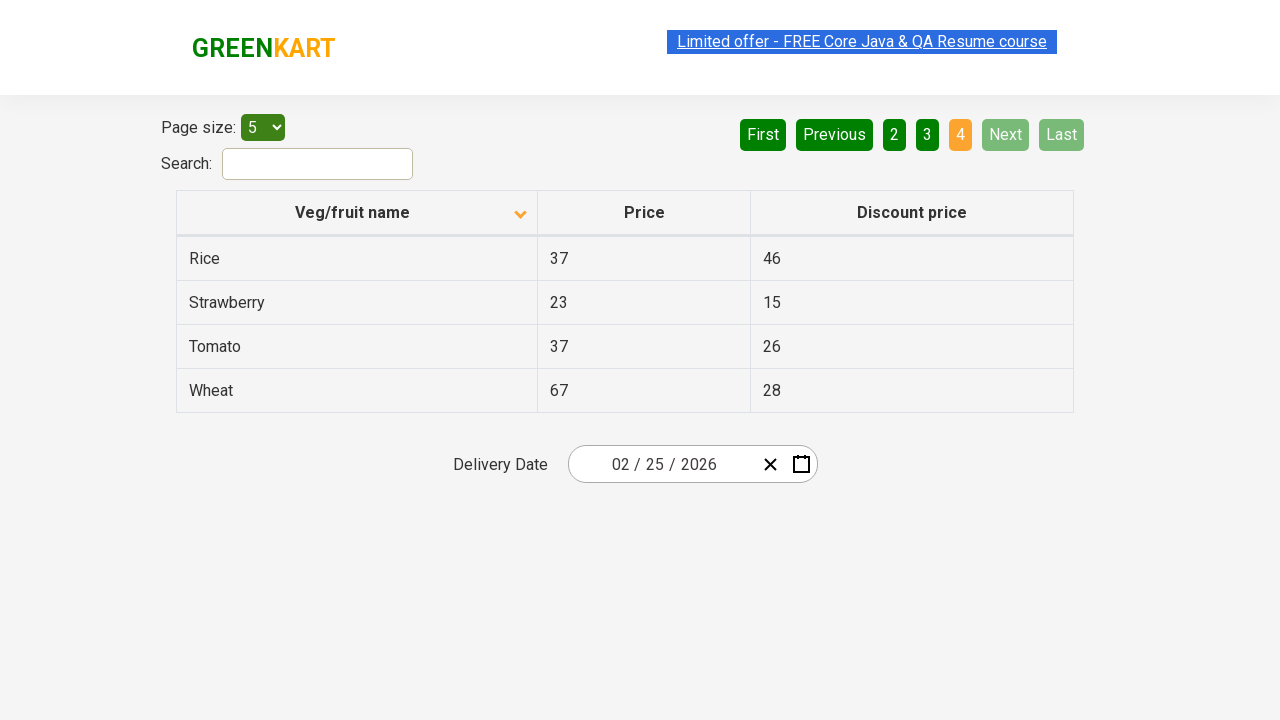

Found Rice with price: 37
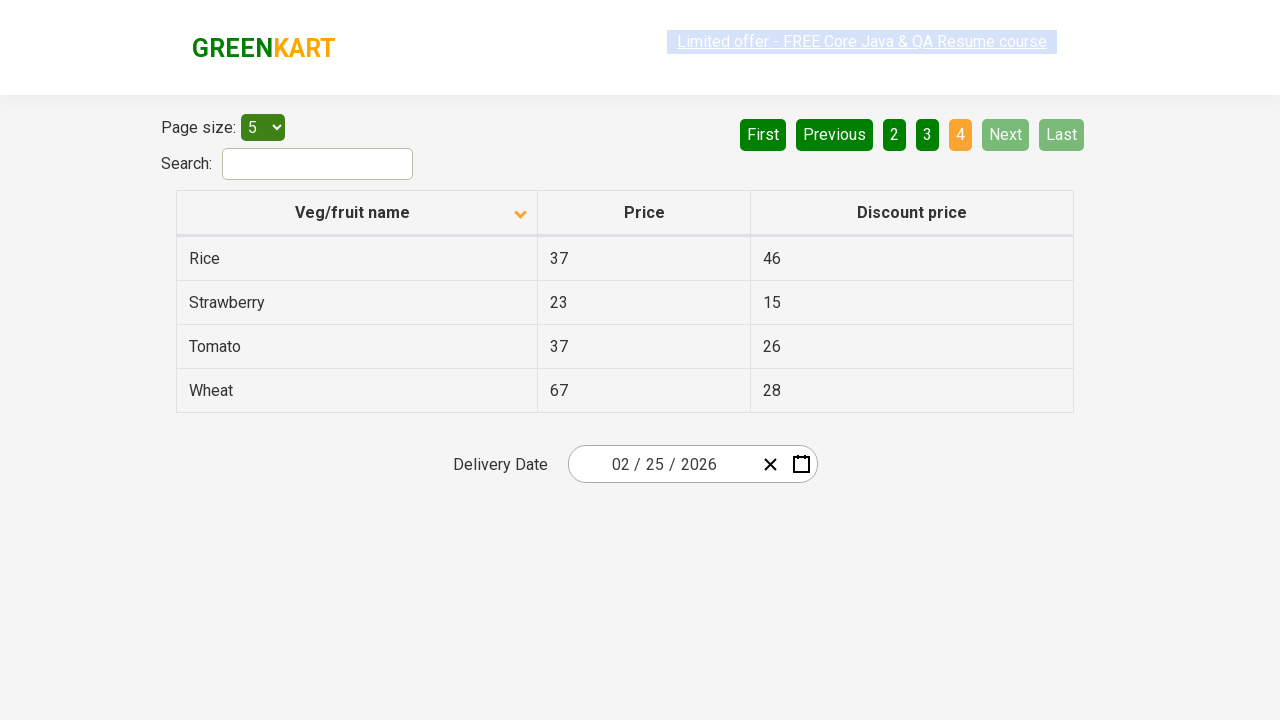

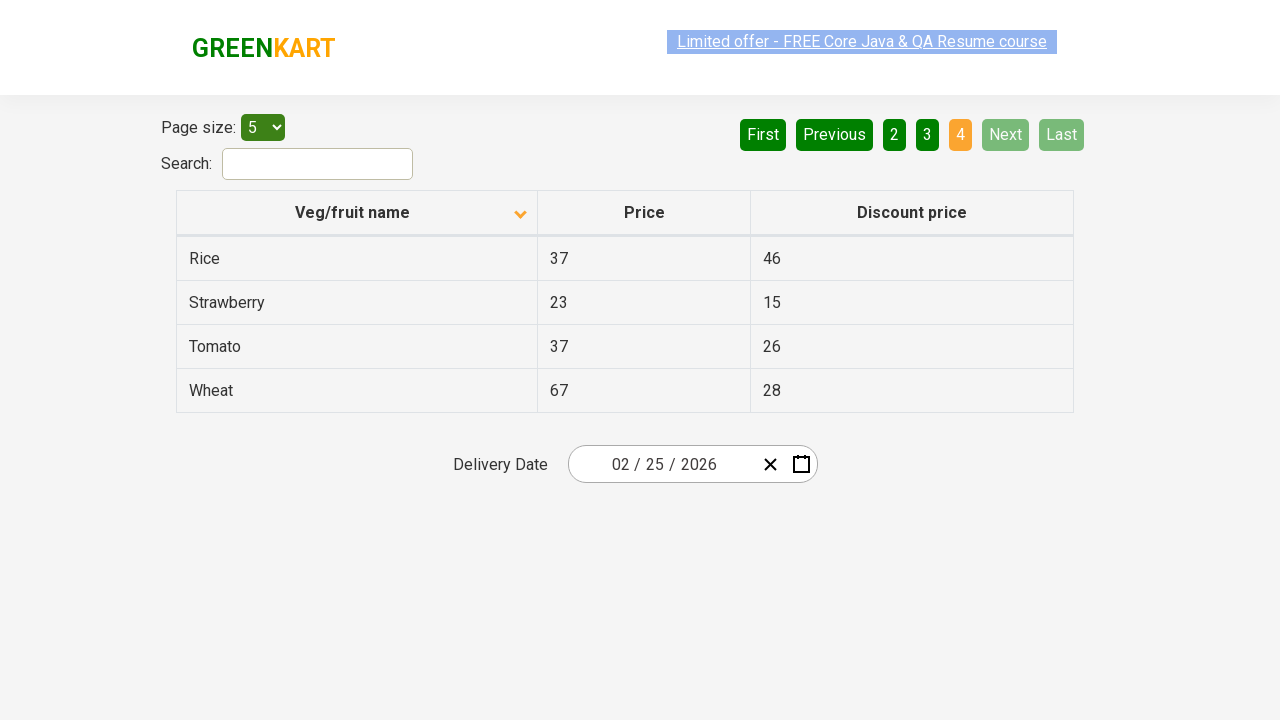